Tests a radio button form by filling in title and description fields, selecting a radio button option, and submitting the form

Starting URL: https://rori4.github.io/selenium-practice/#/pages/practice/radio-button-form

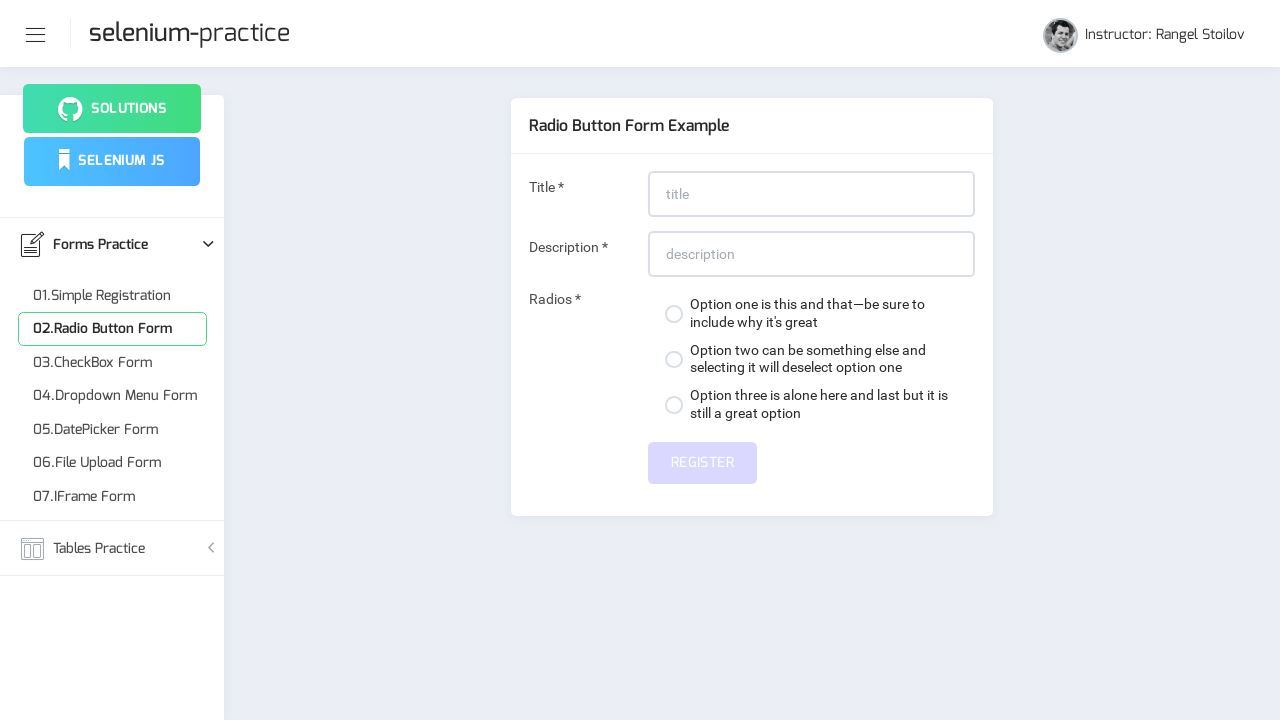

Filled title field with 'Title that has at least 20 char' on #title
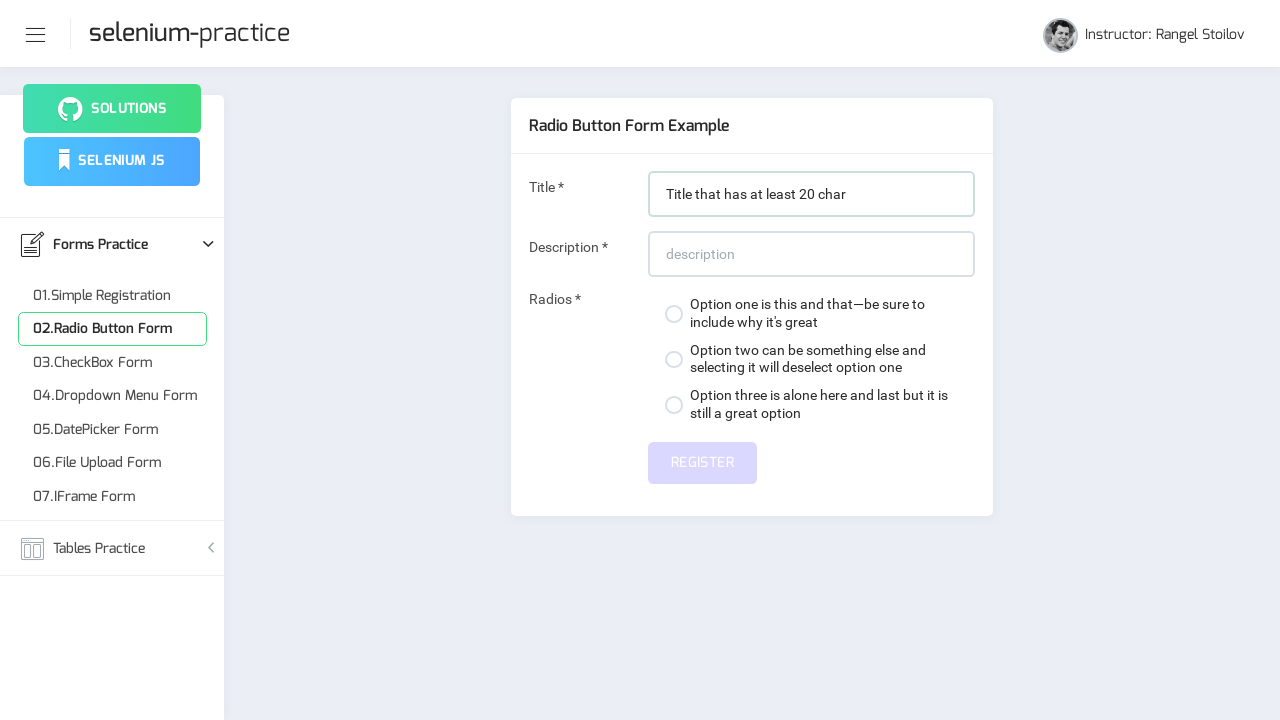

Filled description field with 'Description must be at least 20 chars' on #description
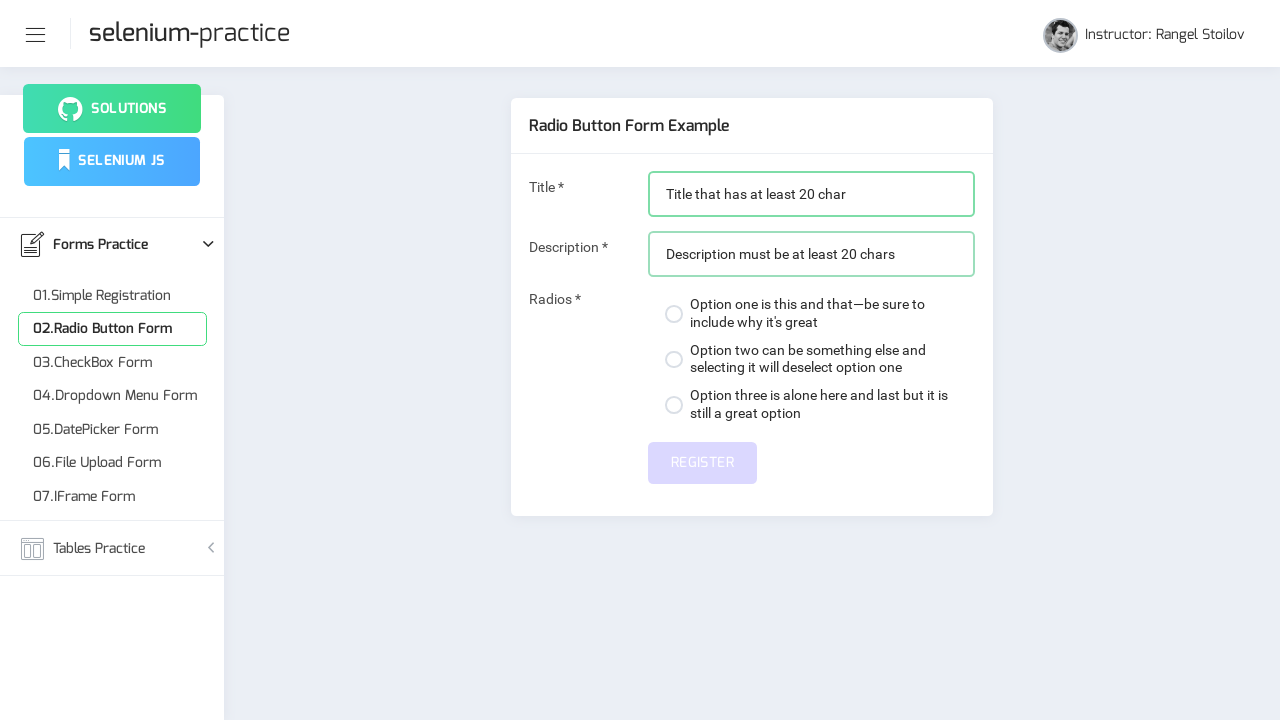

Selected the first radio button option at (674, 314) on div:nth-child(1) > label > span.custom-control-indicator
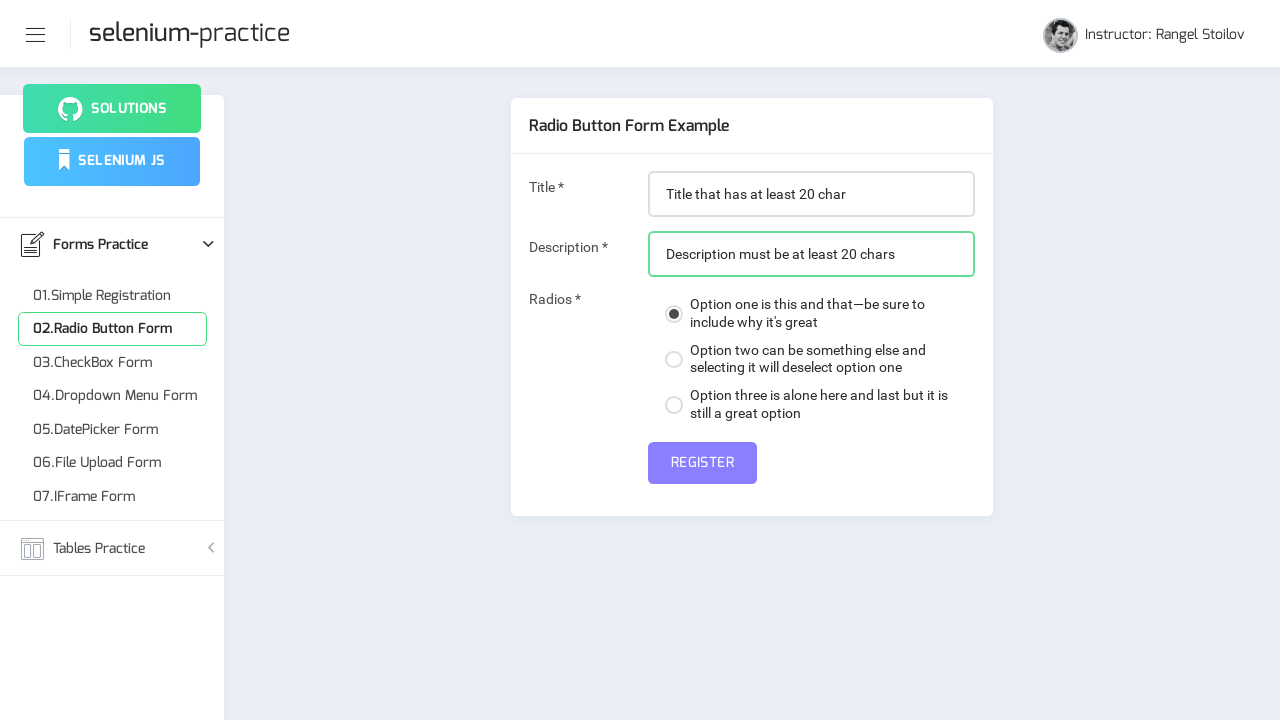

Clicked submit button to submit the form at (702, 463) on #submit
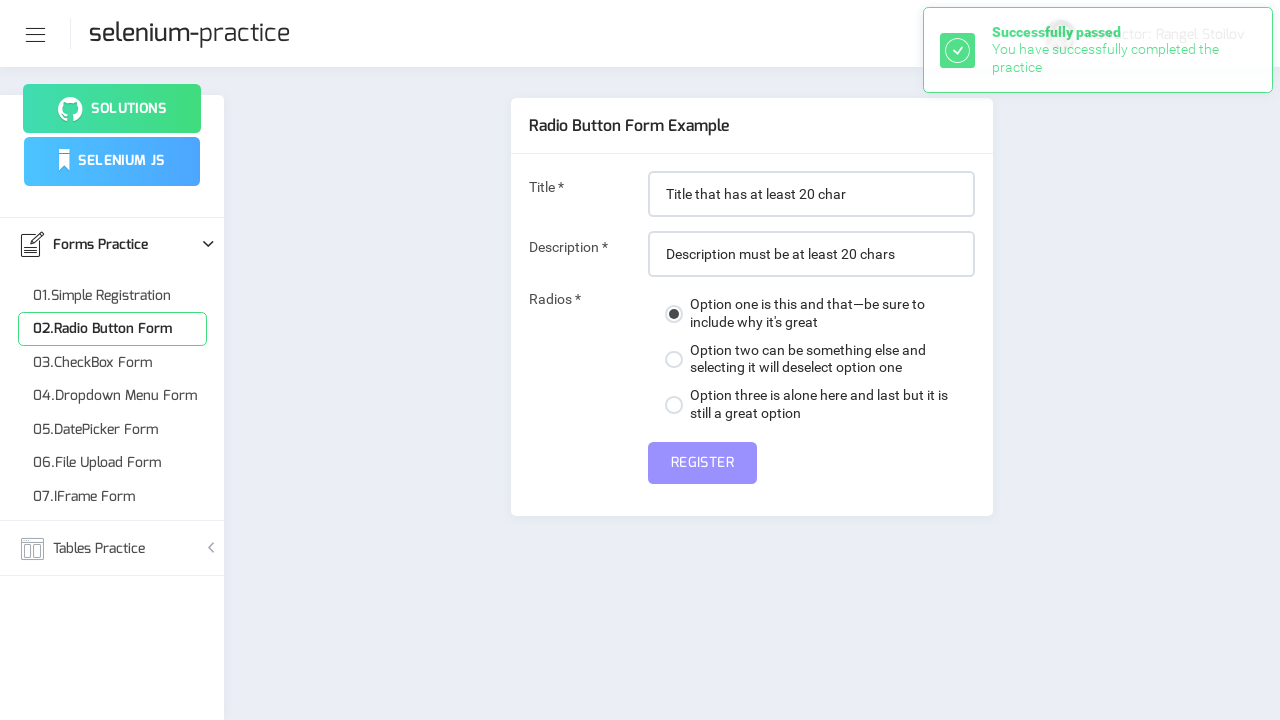

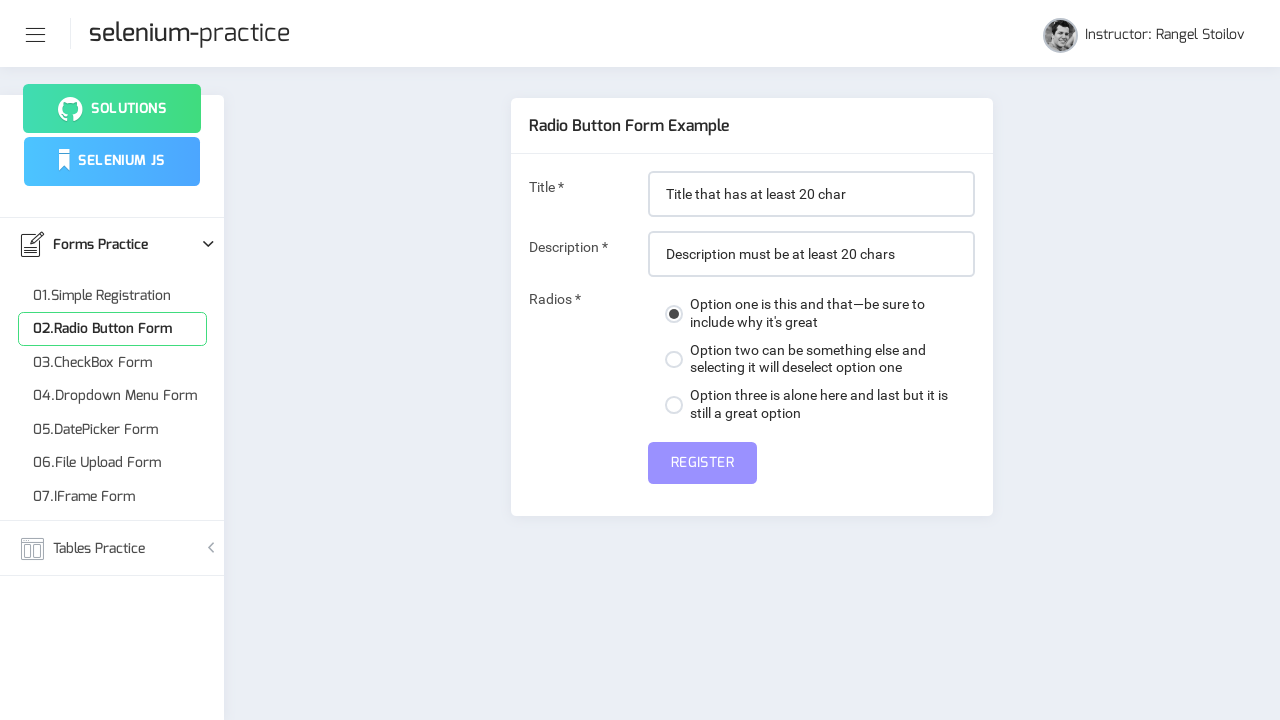